Tests JavaScript alert handling by clicking a button that triggers an alert, accepting the alert, and verifying the result message

Starting URL: https://the-internet.herokuapp.com/javascript_alerts

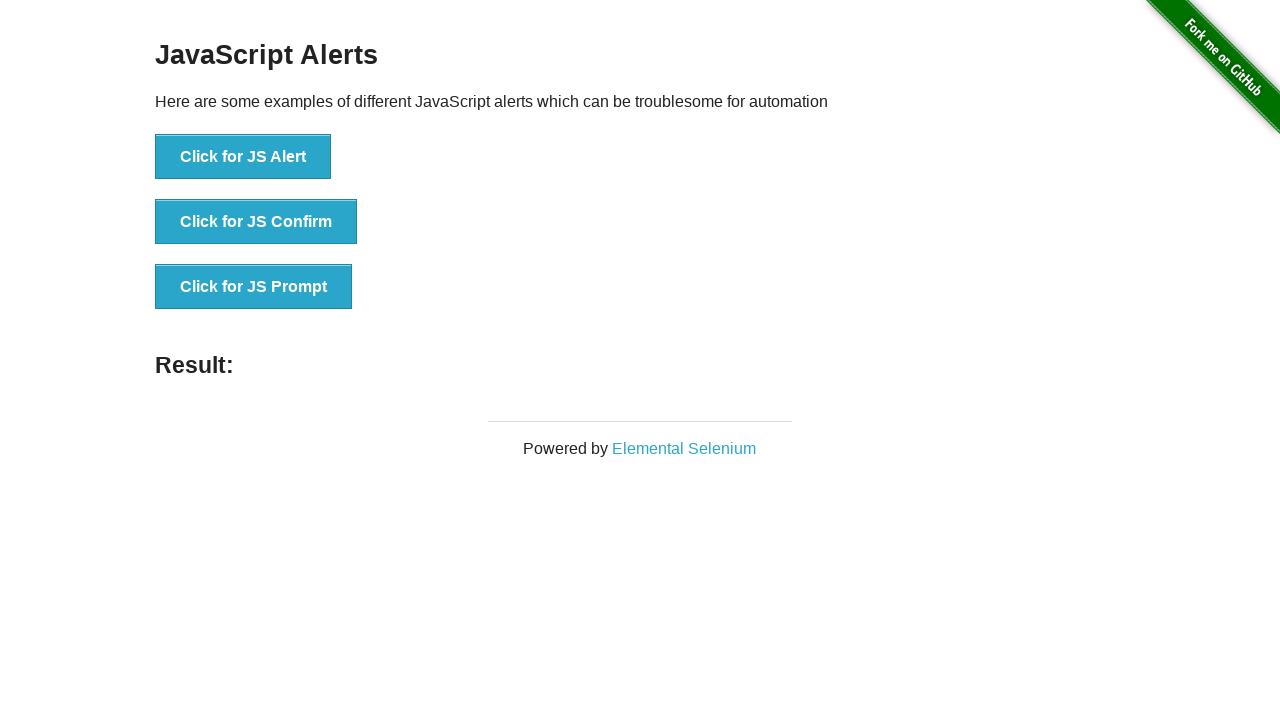

Clicked 'Click for JS Alert' button to trigger JavaScript alert at (243, 157) on xpath=//*[text()='Click for JS Alert']
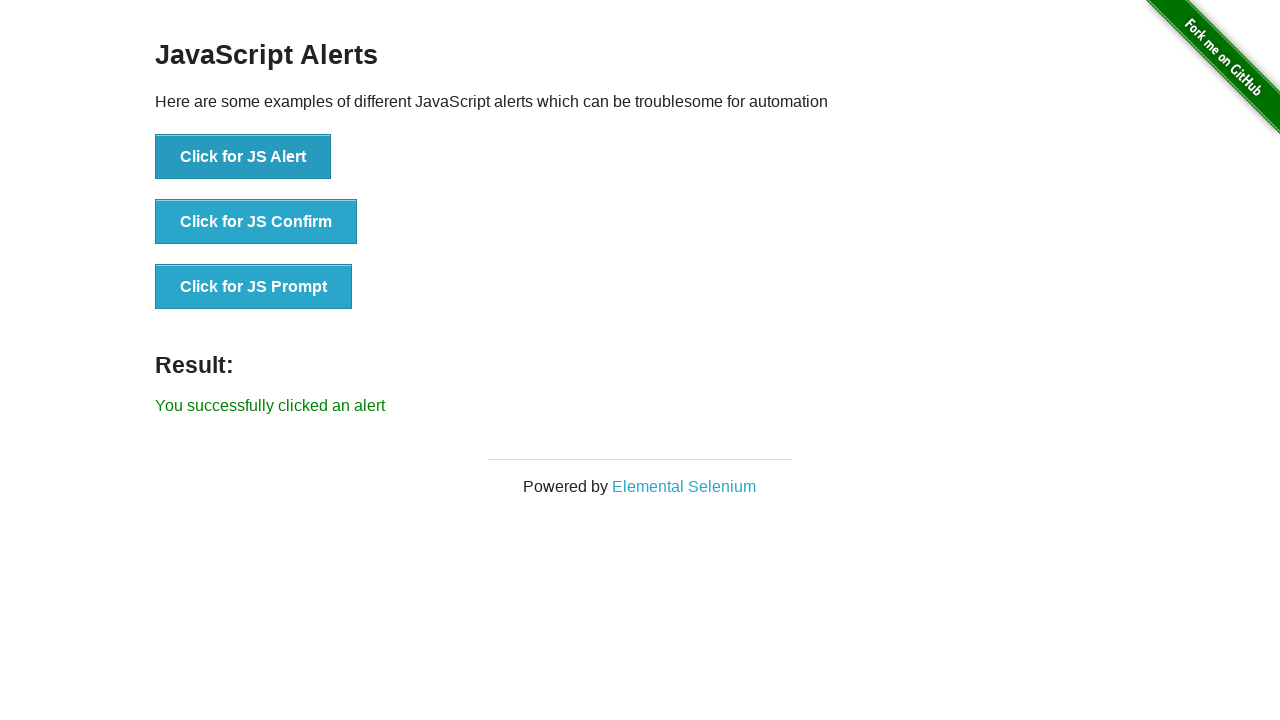

Set up dialog handler to accept alerts
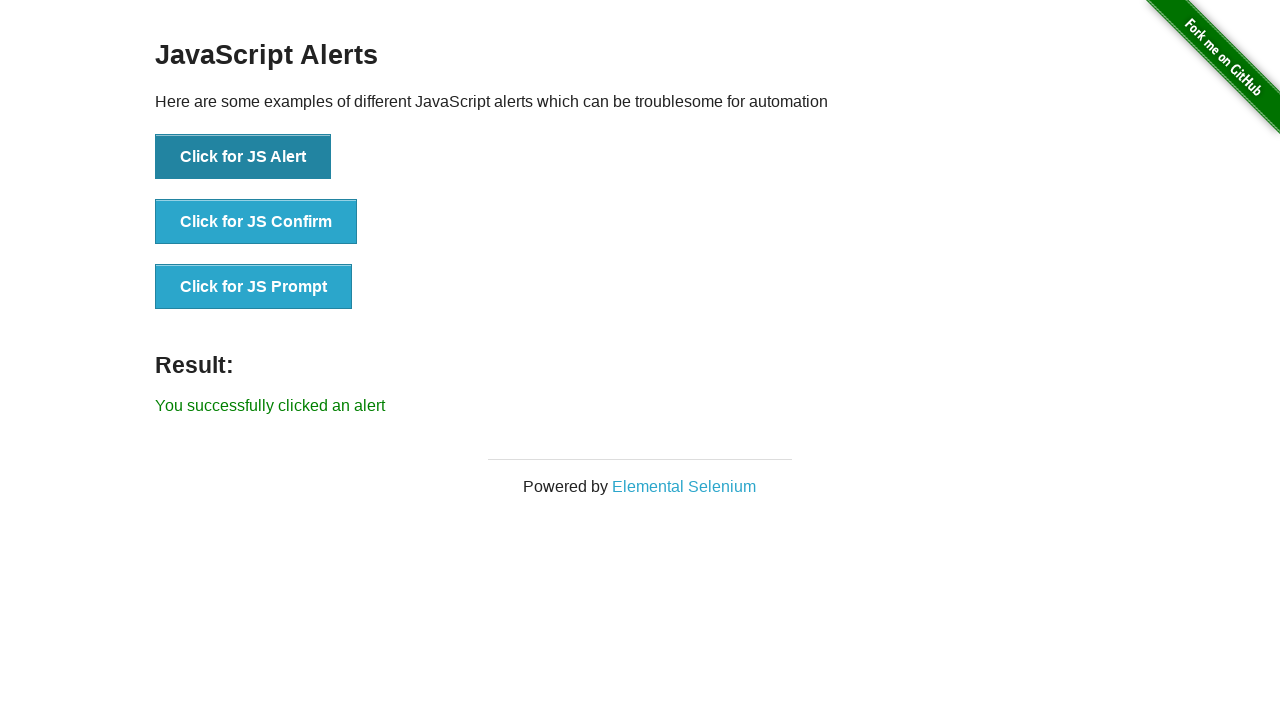

Clicked 'Click for JS Alert' button and accepted the alert at (243, 157) on xpath=//*[text()='Click for JS Alert']
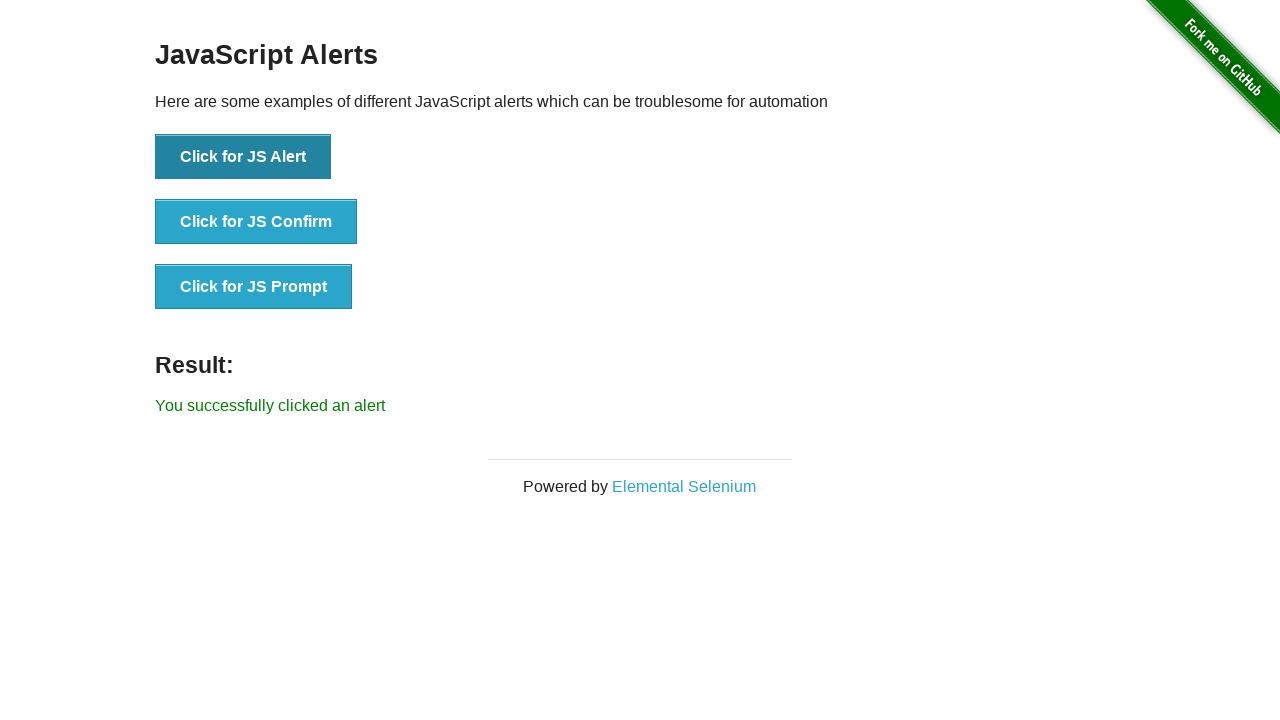

Verified success message 'You successfully clicked an alert' appeared
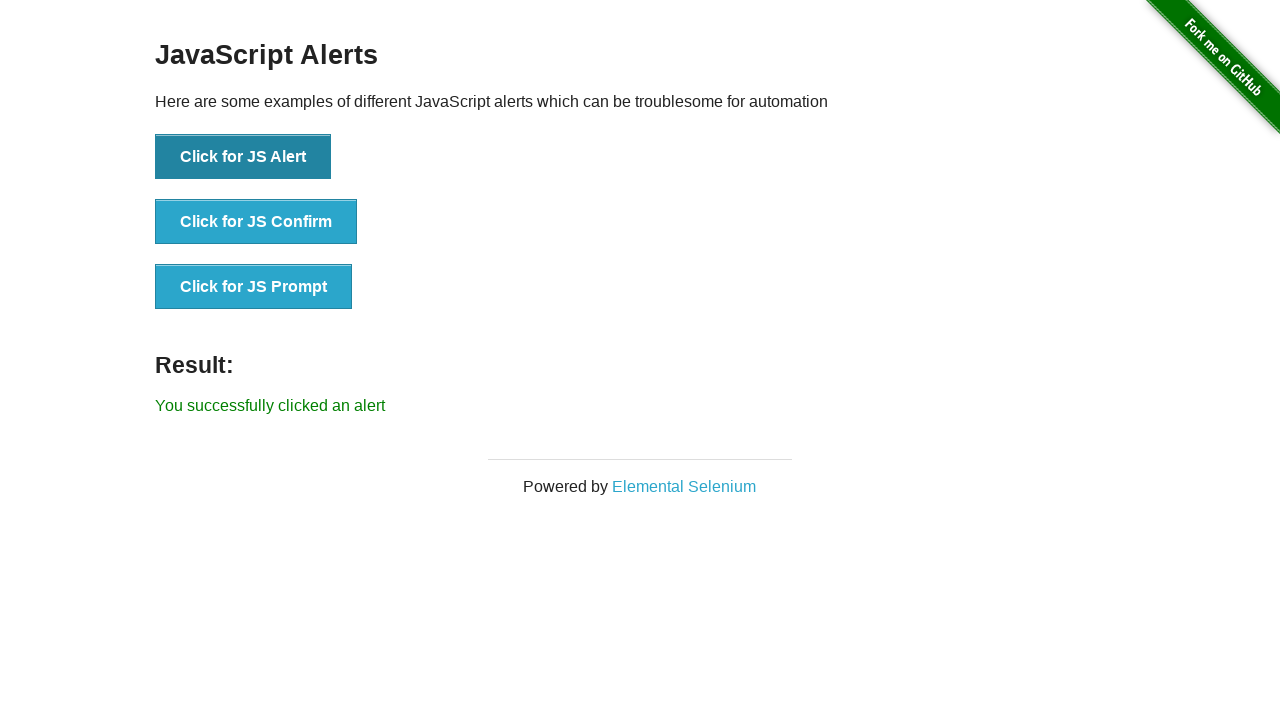

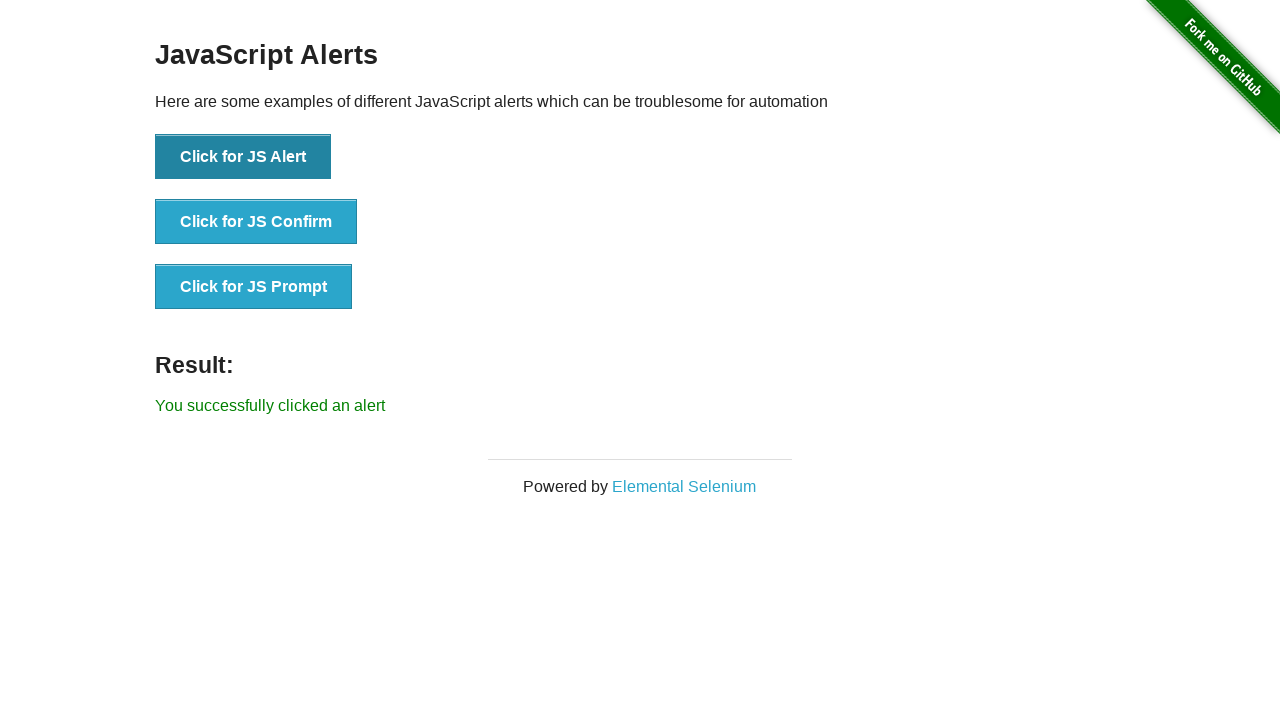